Tests the Redmine help guide and localization features by clicking the help link, navigating to the Russian localization page, and then clicking through to the Gantt chart documentation.

Starting URL: https://www.redmine.org

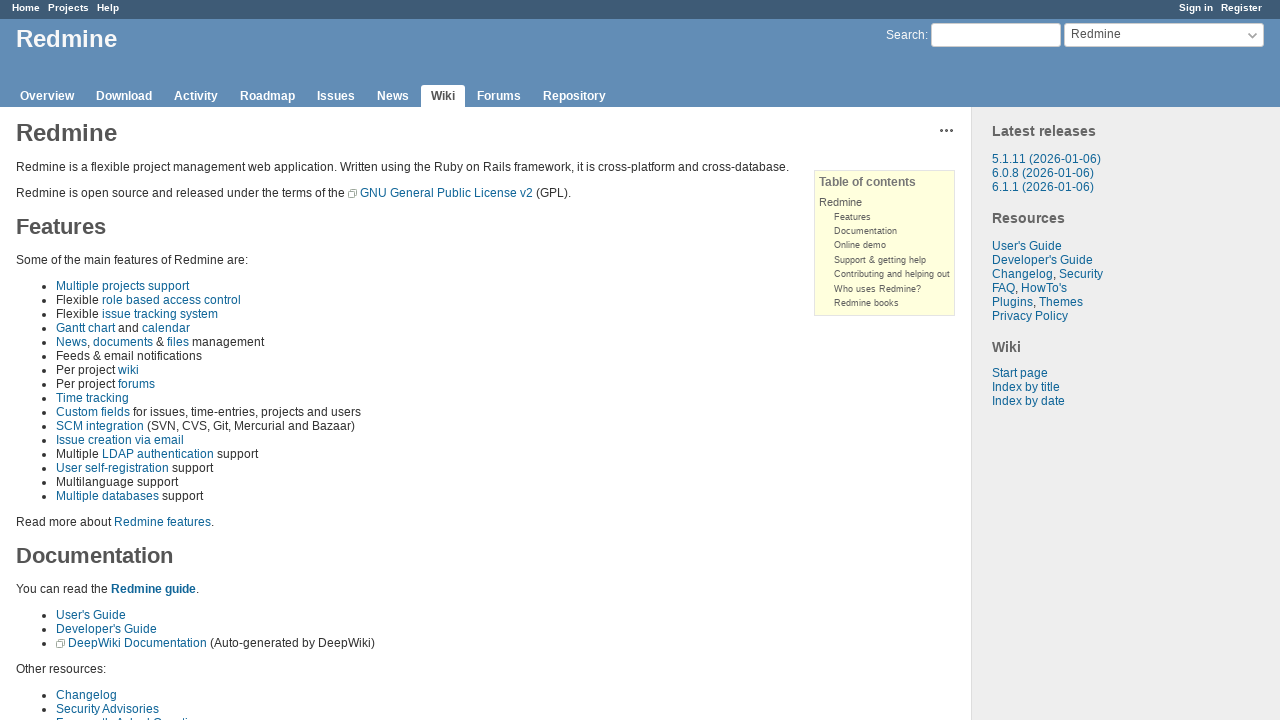

Clicked help link at (108, 8) on .help
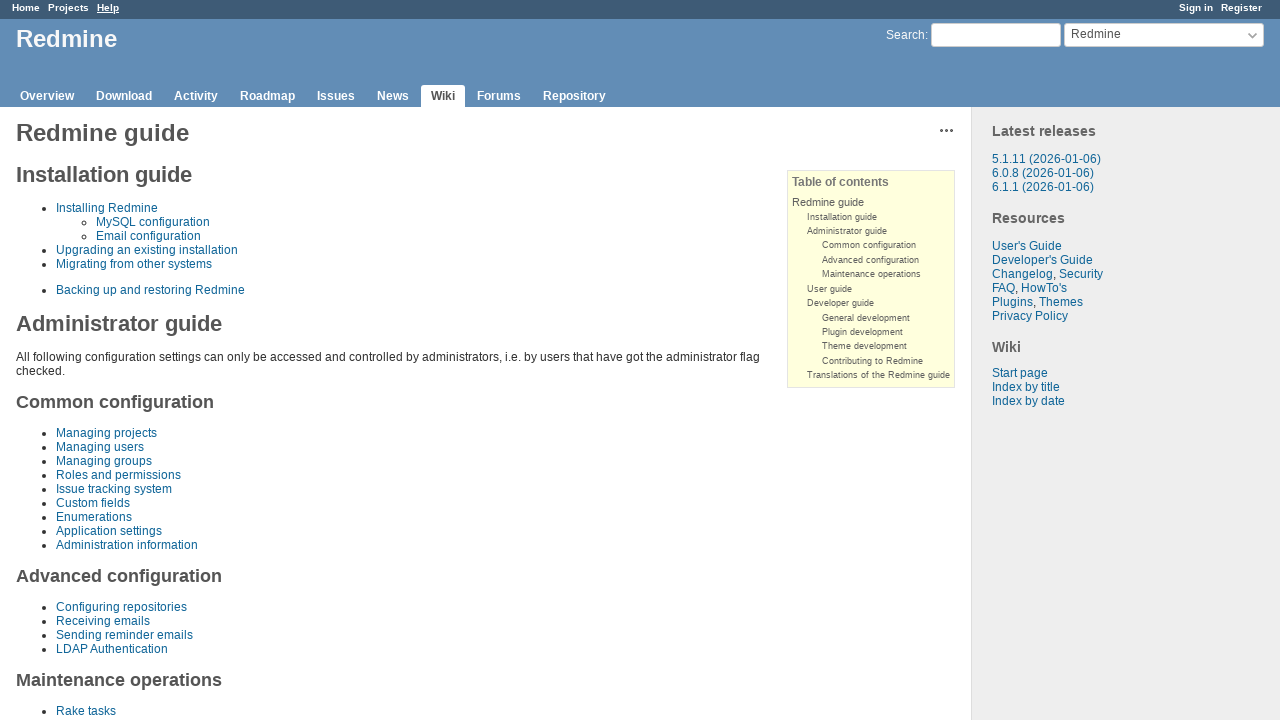

Help/guide page loaded
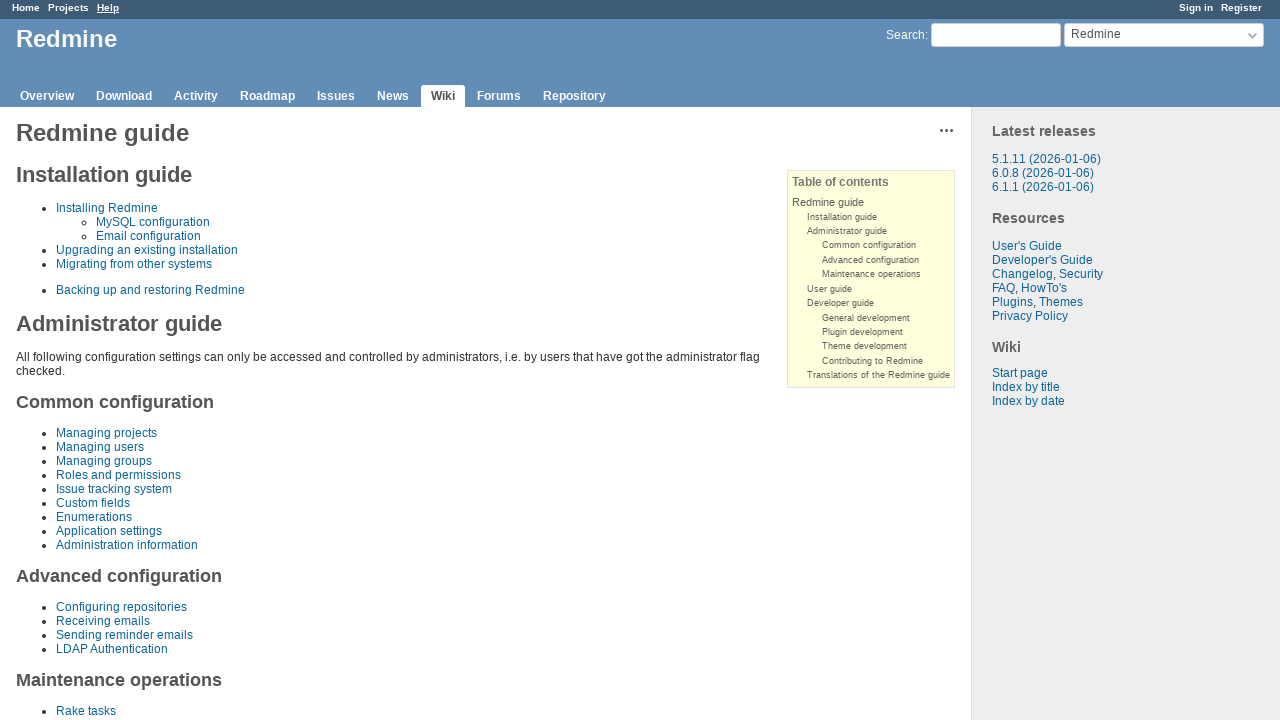

Clicked Russian localization link at (78, 539) on xpath=//a[contains(@href,'Rus')]
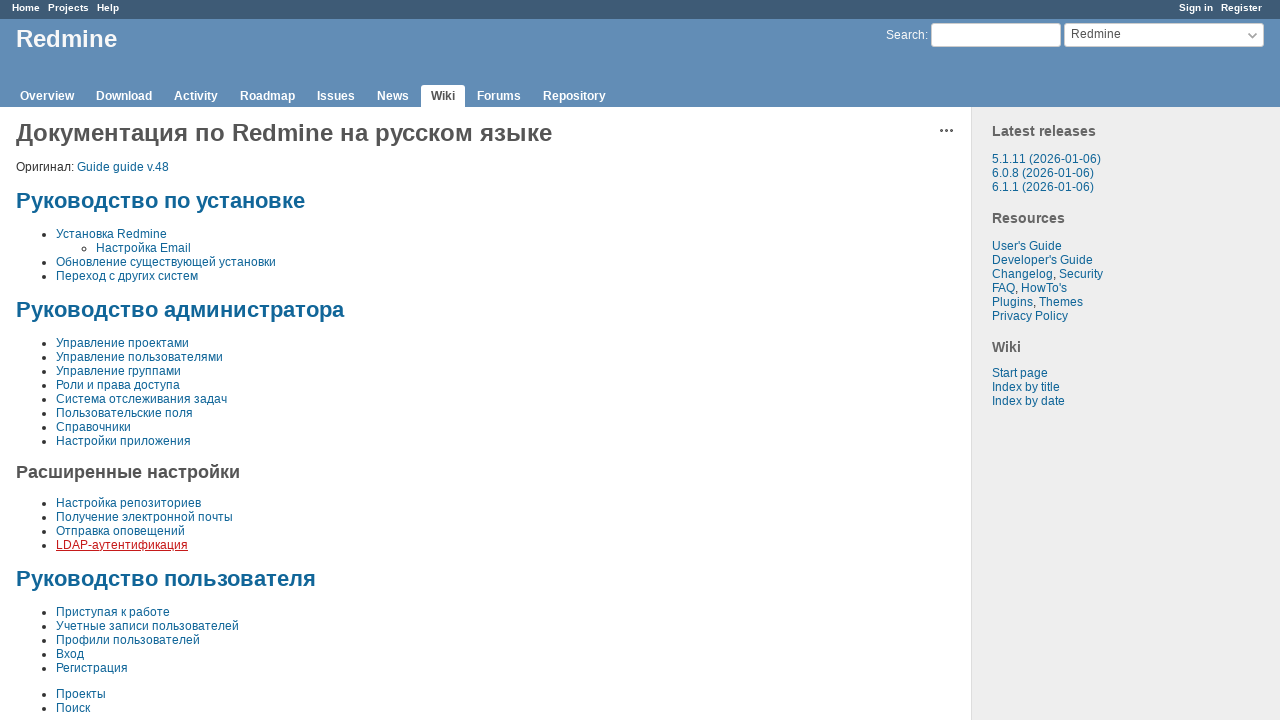

Wiki page heading loaded
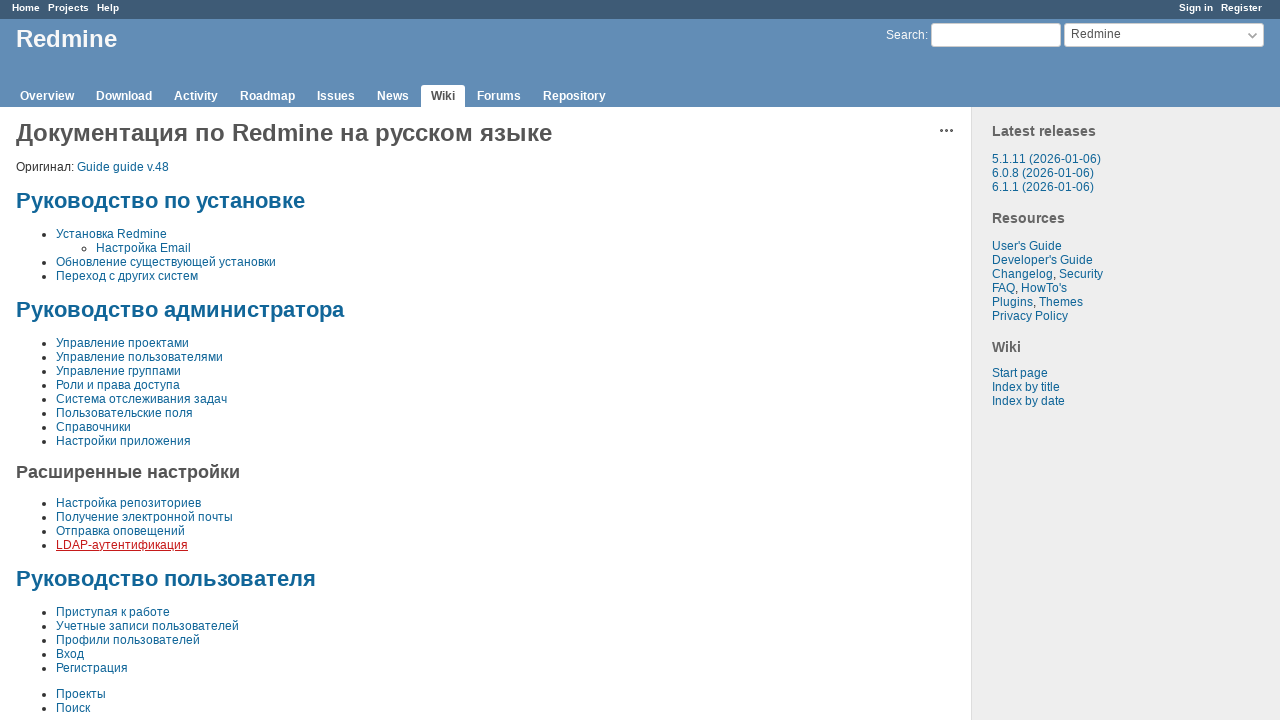

Retrieved wiki page heading: Документация по Redmine на русском языке
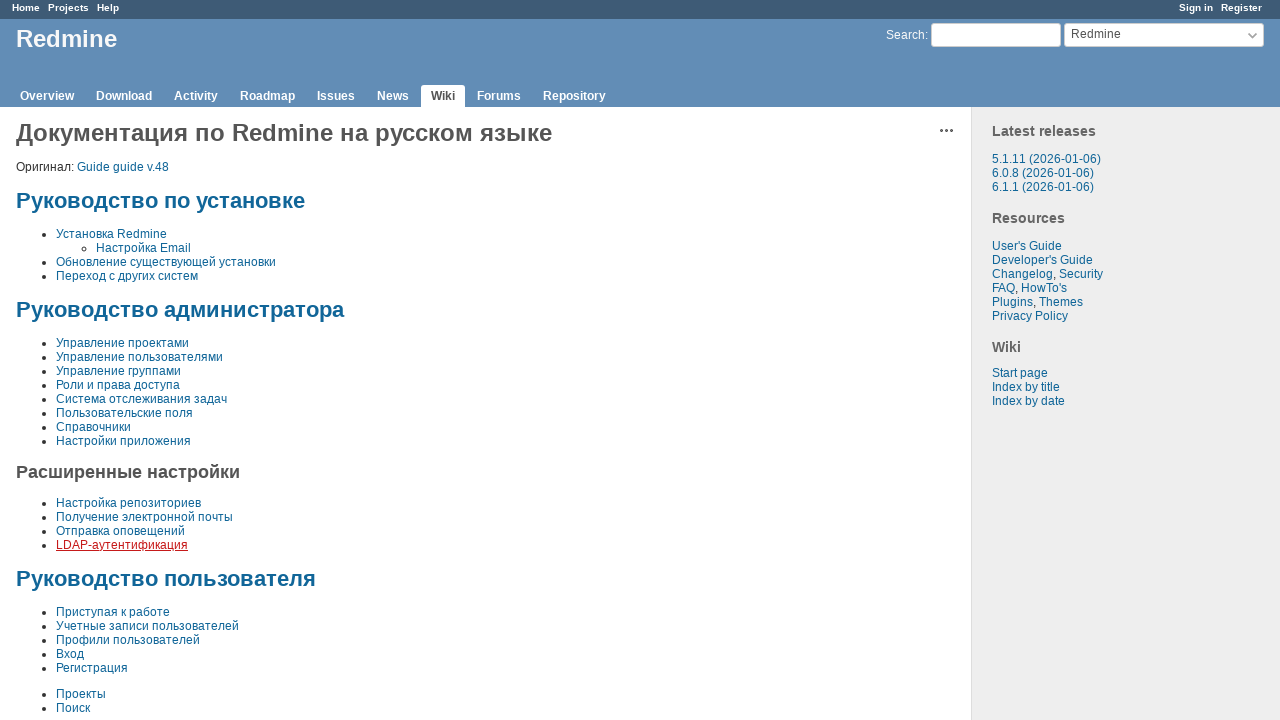

Clicked Gantt chart documentation link at (106, 431) on xpath=//a[contains(@href,'Gantt')]
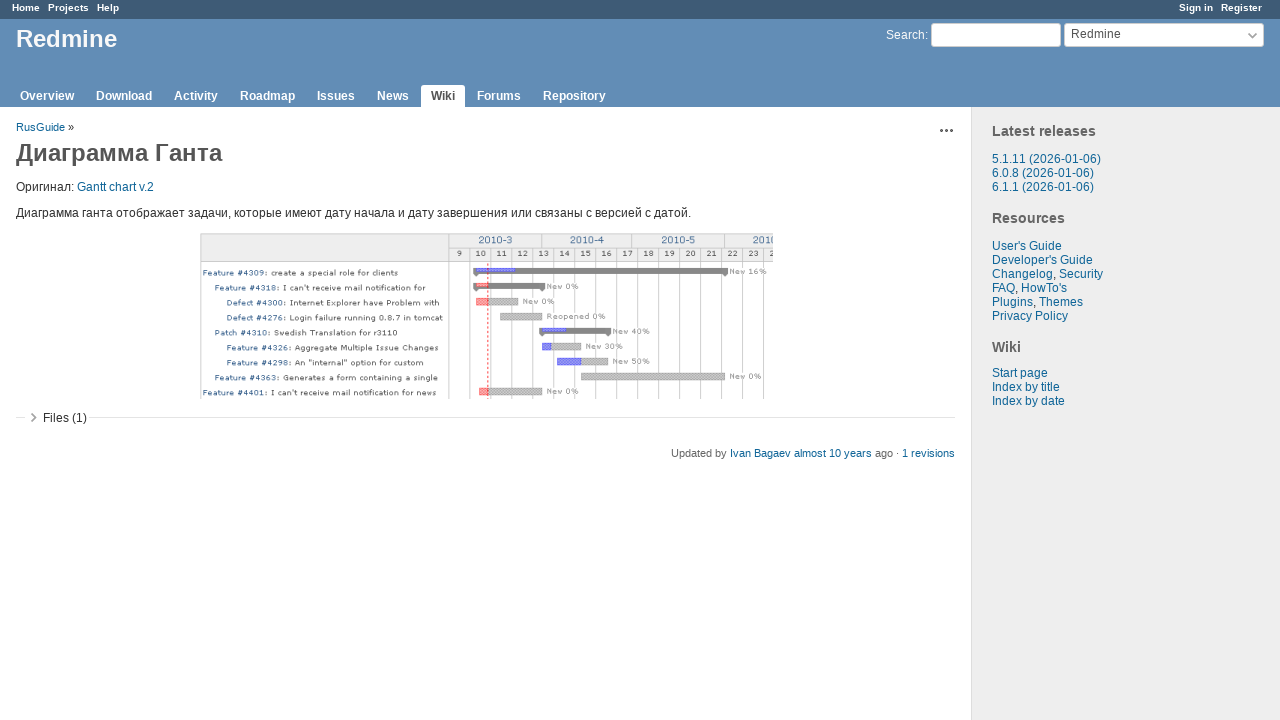

Gantt chart documentation page loaded
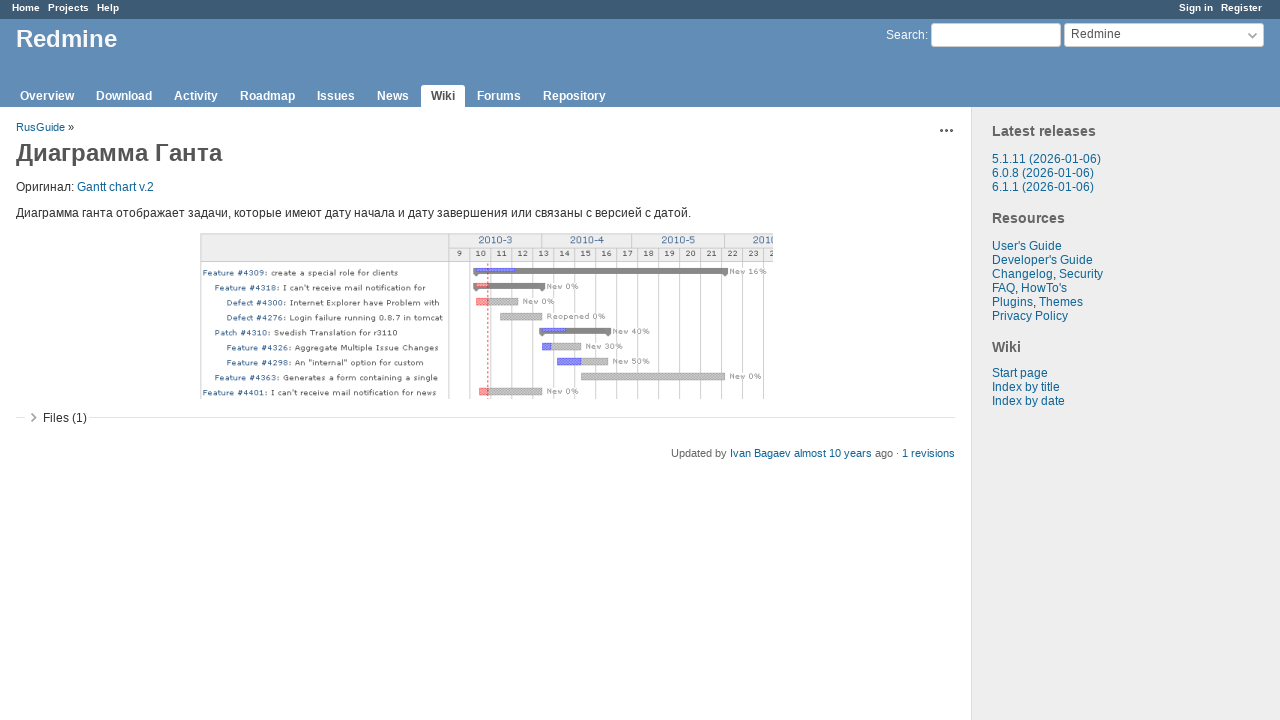

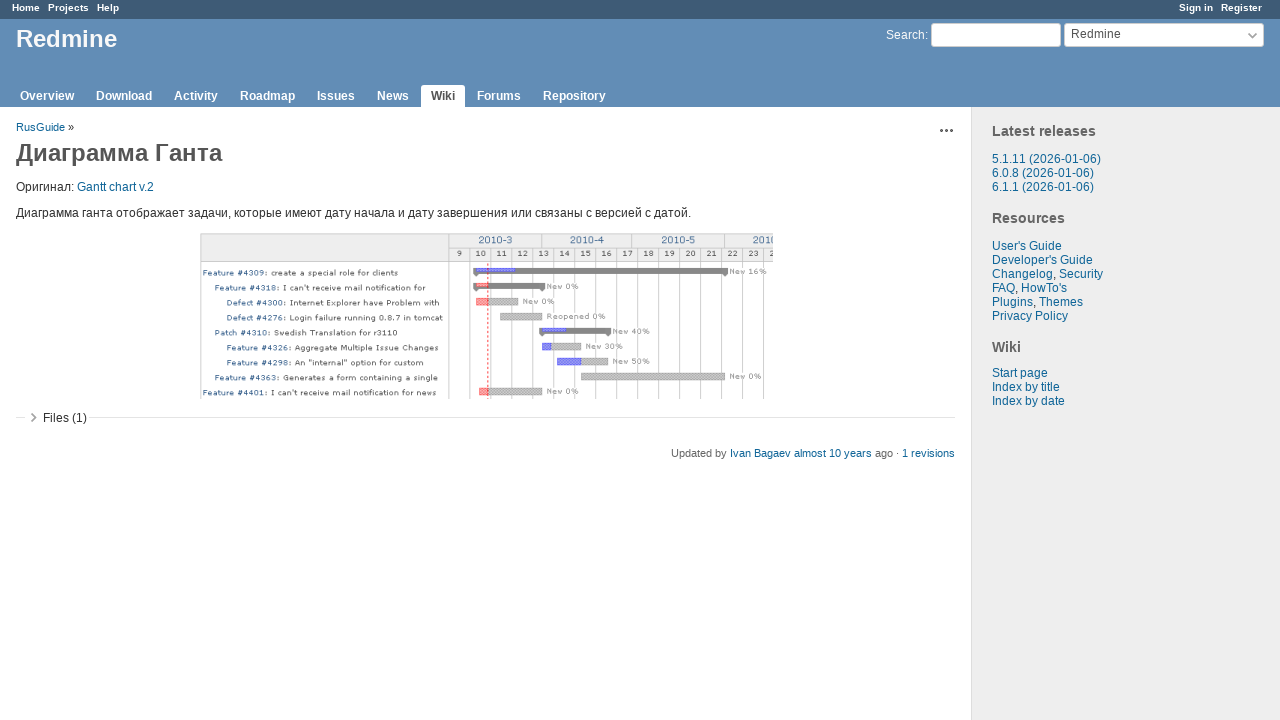